Navigates to the OrangeHRM page and verifies that the page title equals "OrangeHRM"

Starting URL: http://alchemy.hguy.co/orangehrm

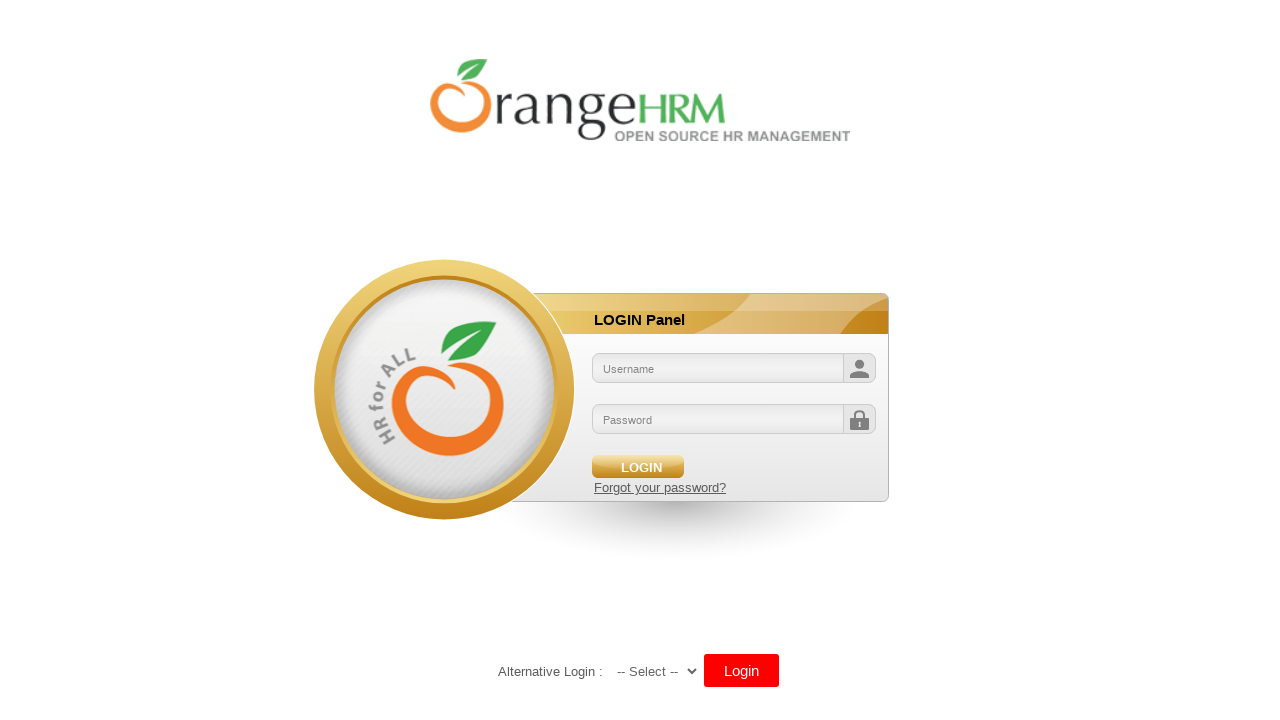

Navigated to OrangeHRM page at http://alchemy.hguy.co/orangehrm
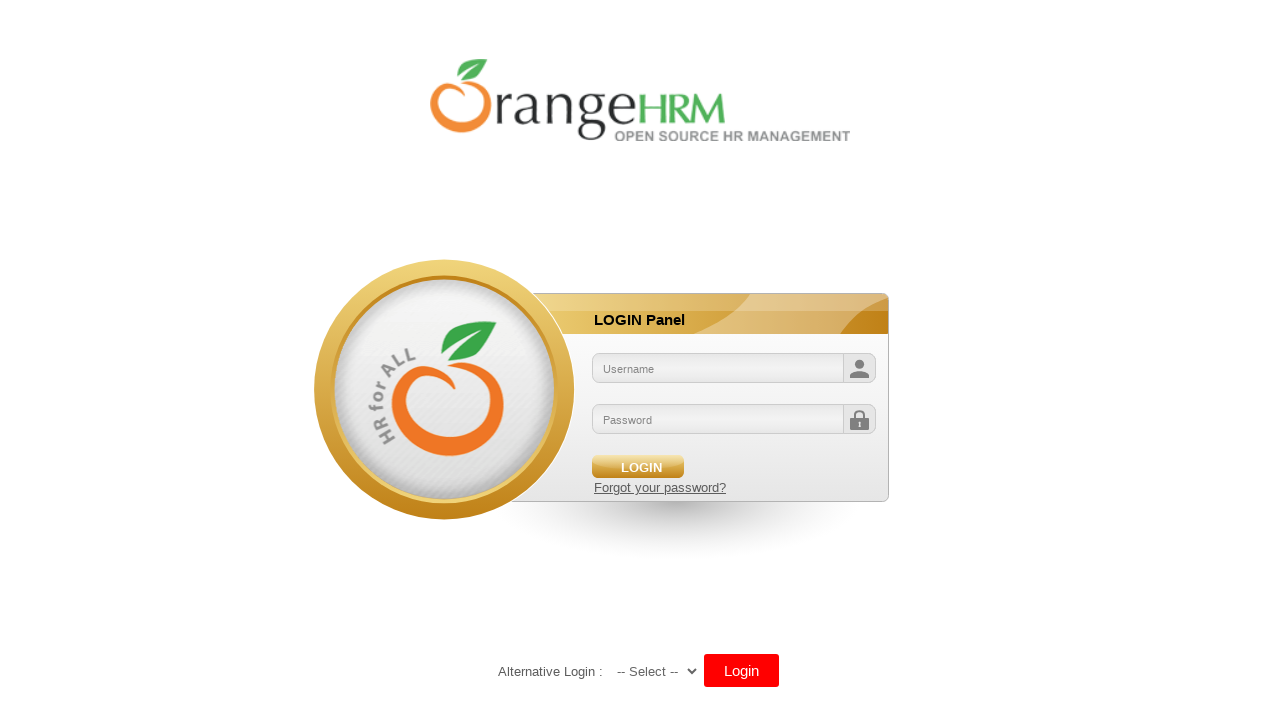

Page loaded and domcontentloaded state reached
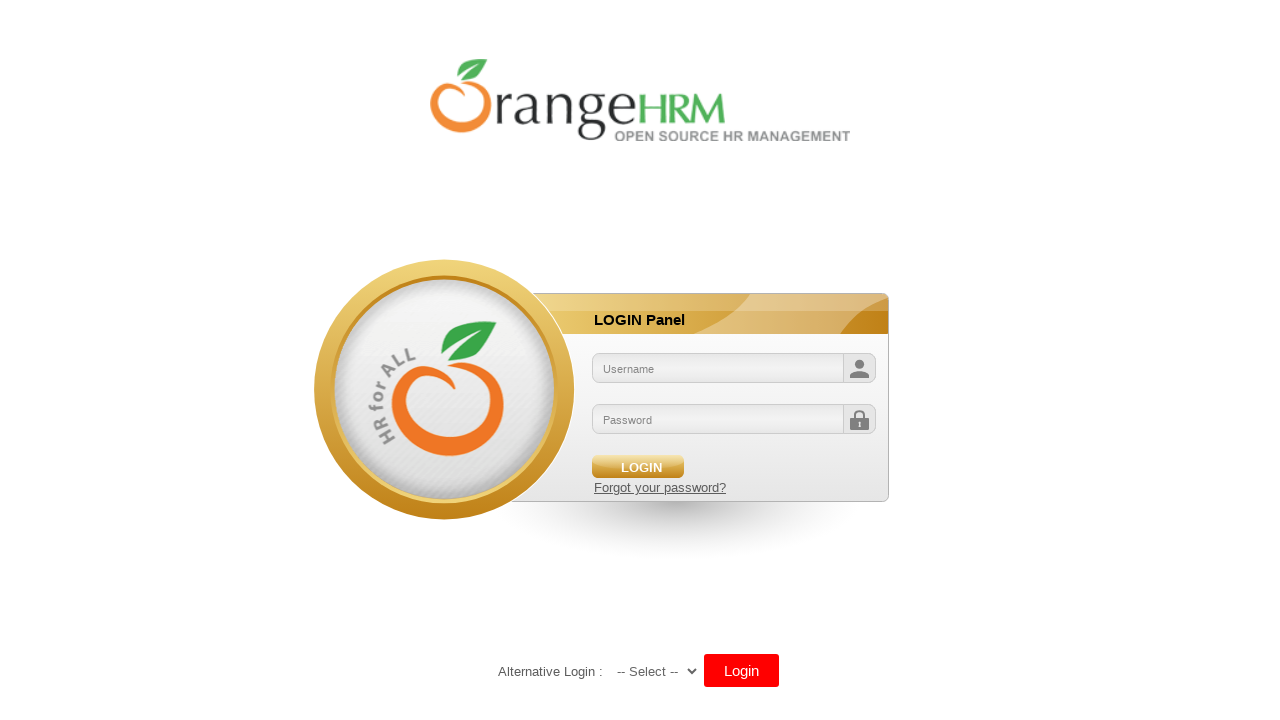

Retrieved page title: OrangeHRM
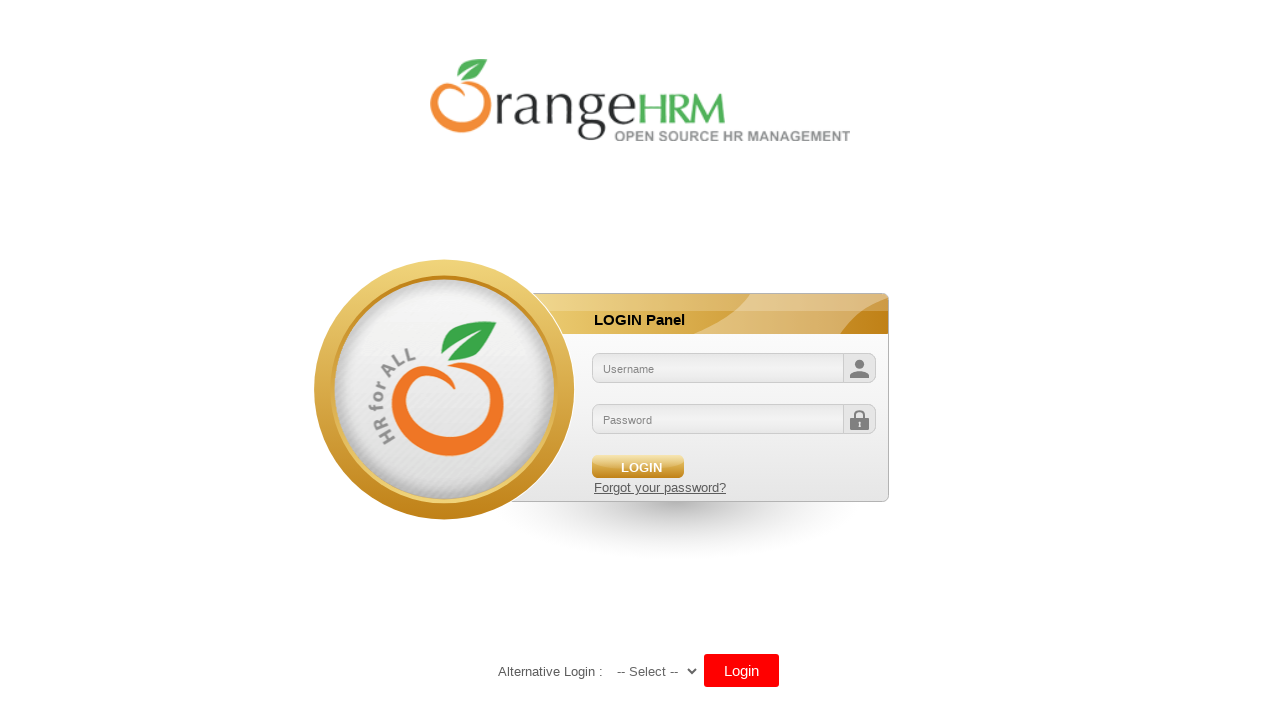

Verified page title equals 'OrangeHRM'
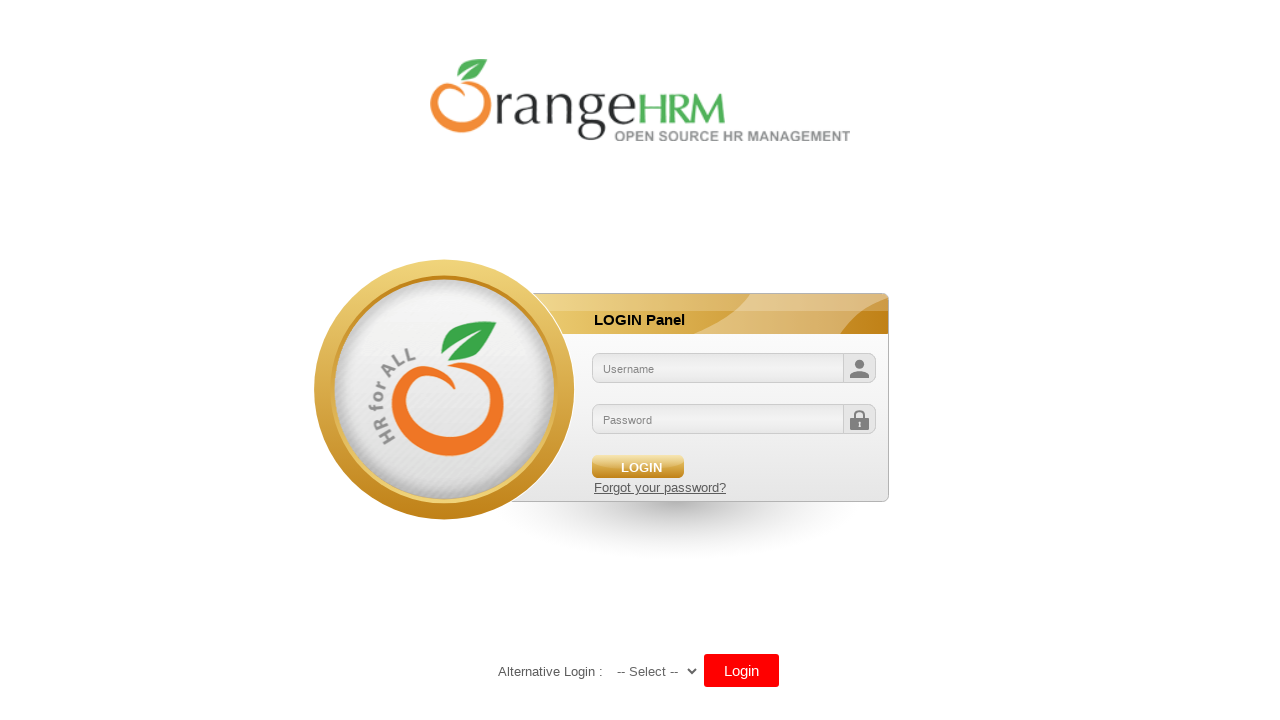

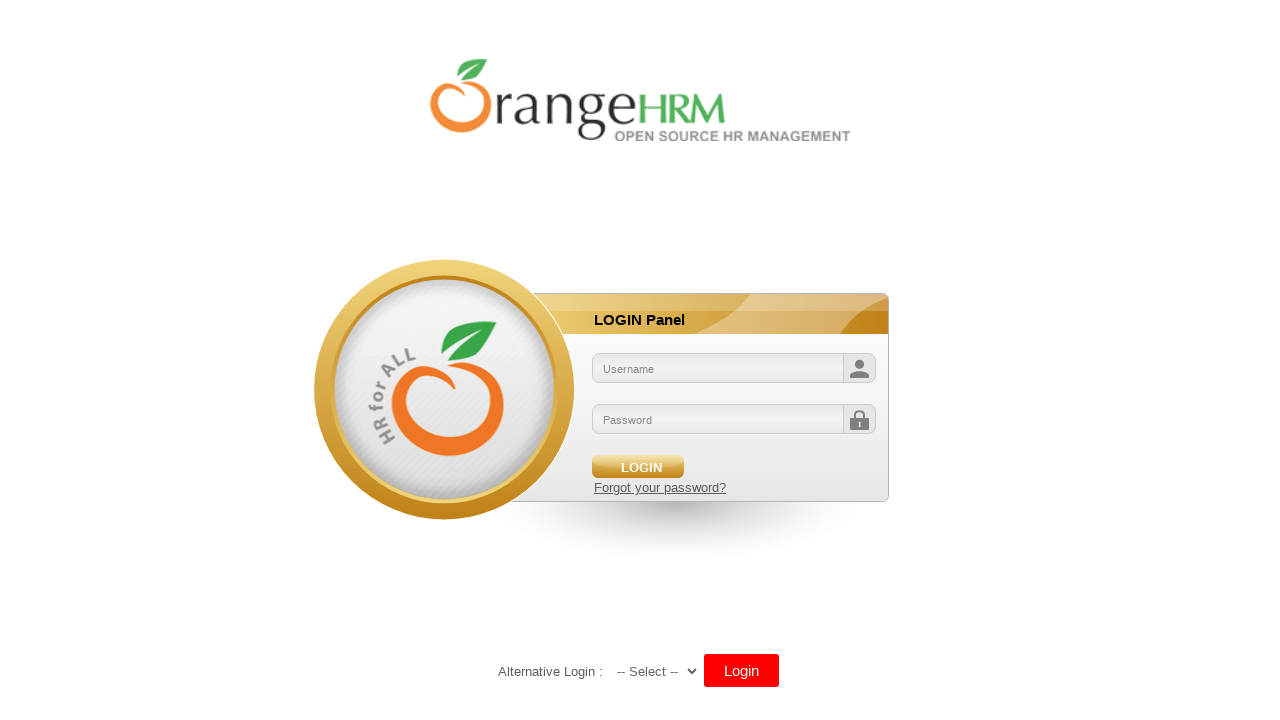